Navigates to the automation practice page and verifies that footer navigation links are present and displayed

Starting URL: https://rahulshettyacademy.com/AutomationPractice/

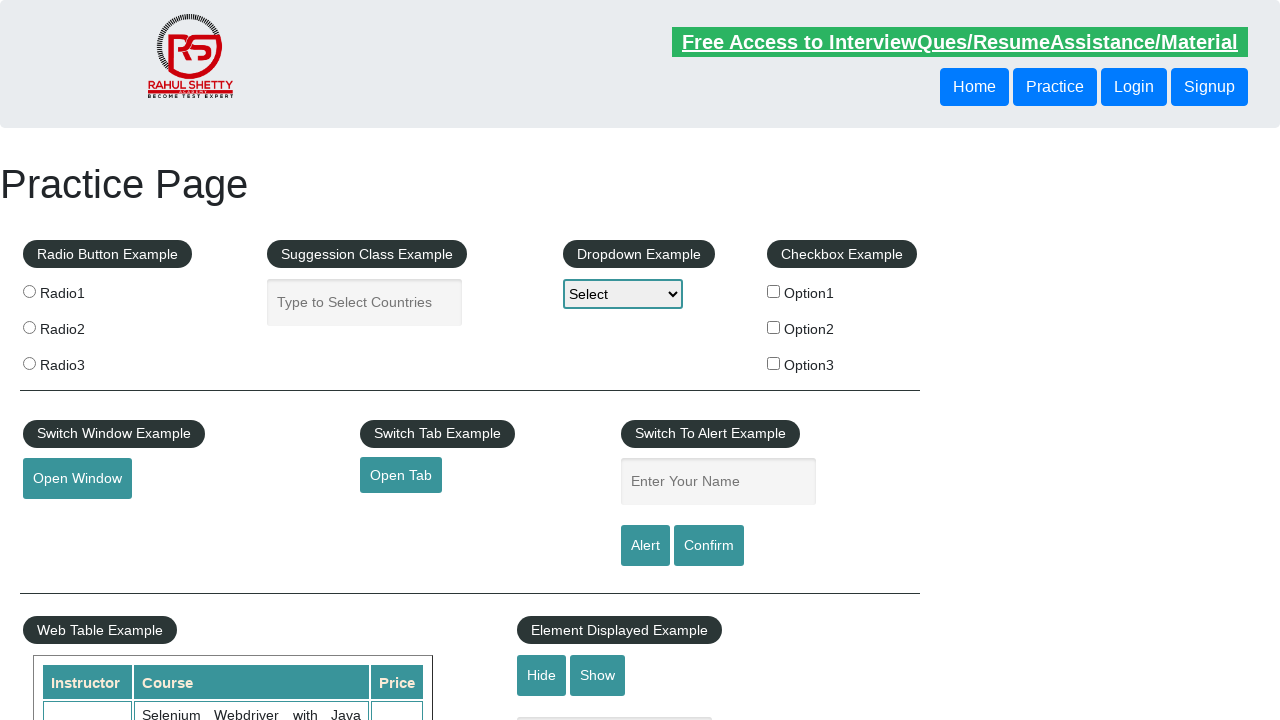

Navigated to automation practice page
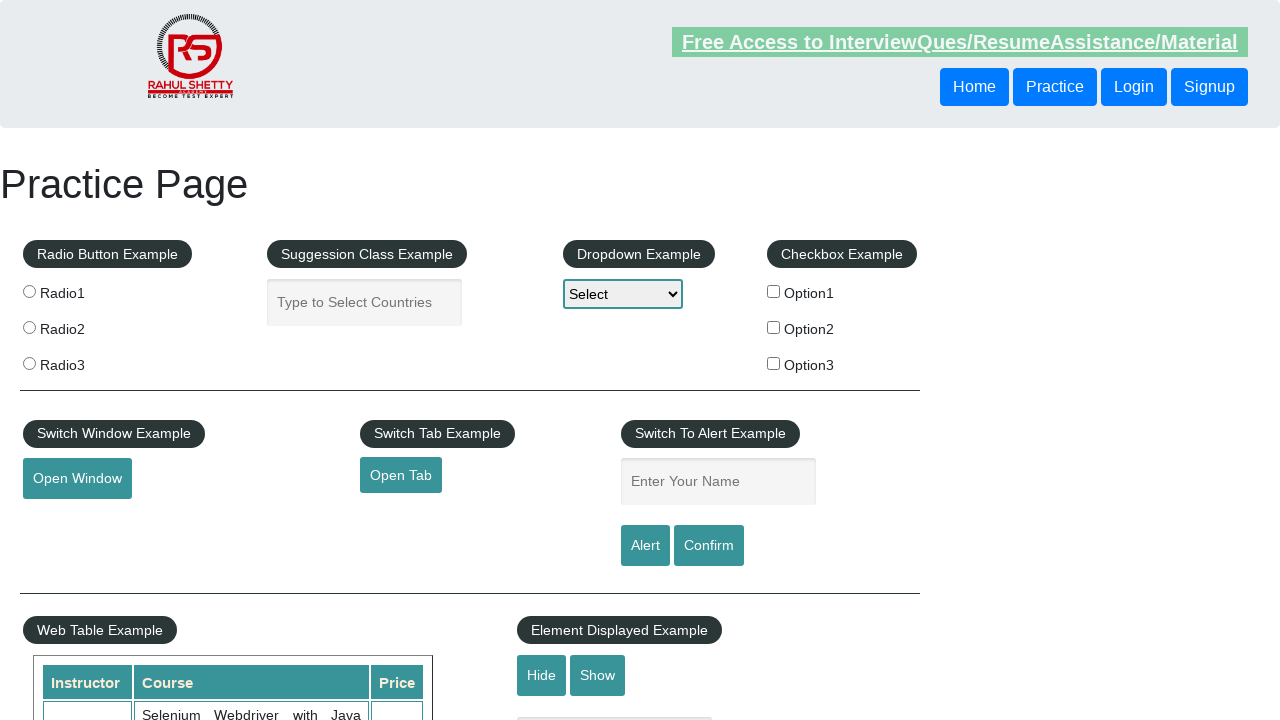

Footer links selector loaded and ready
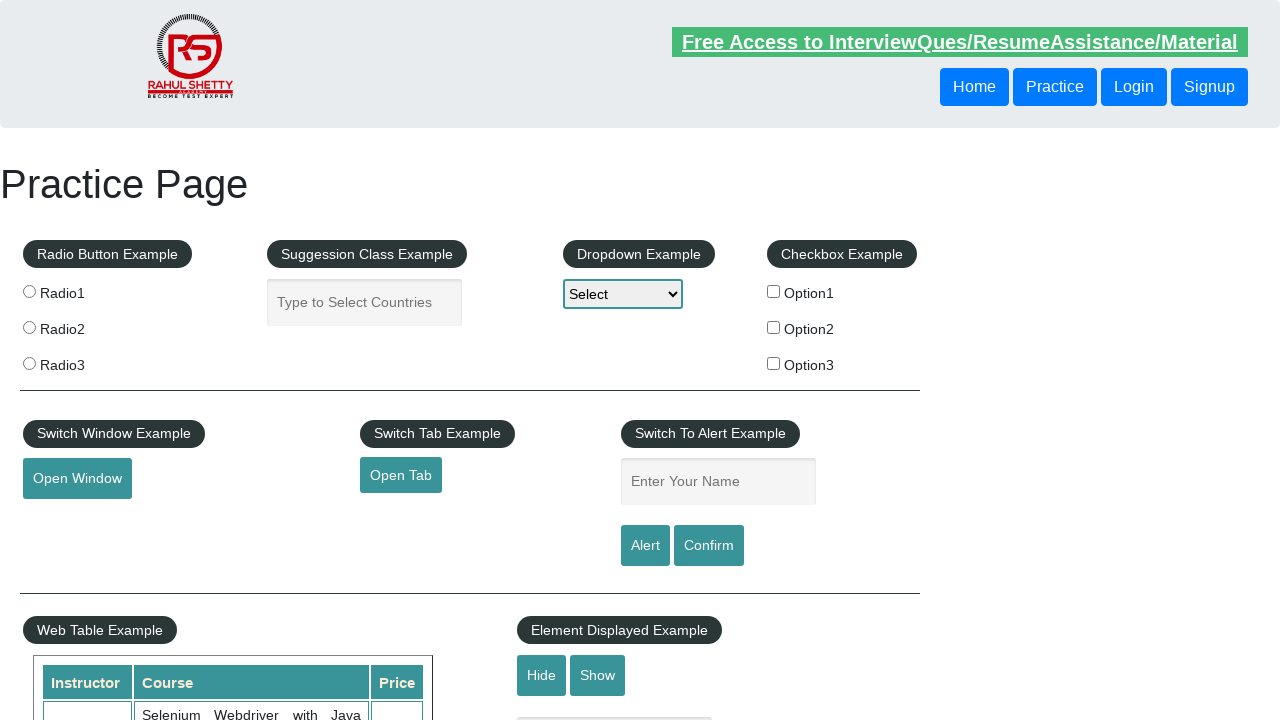

Located all footer navigation links
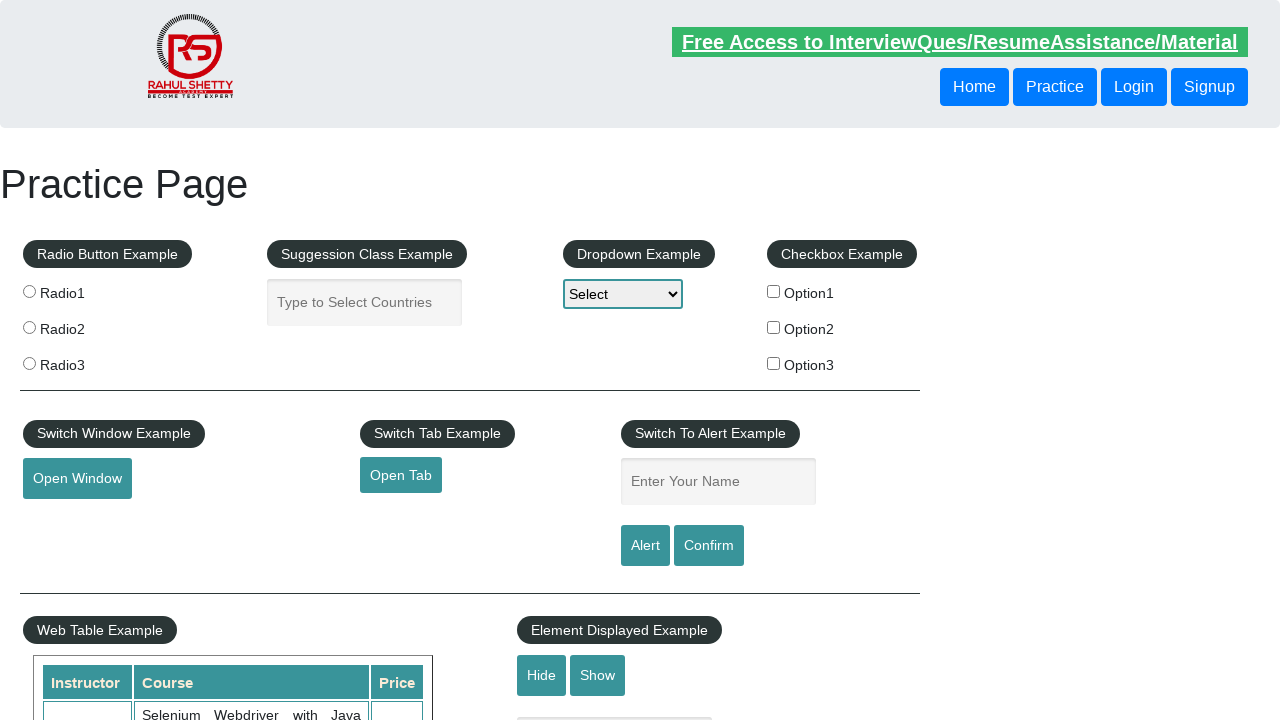

Verified footer links are present: 20 links found
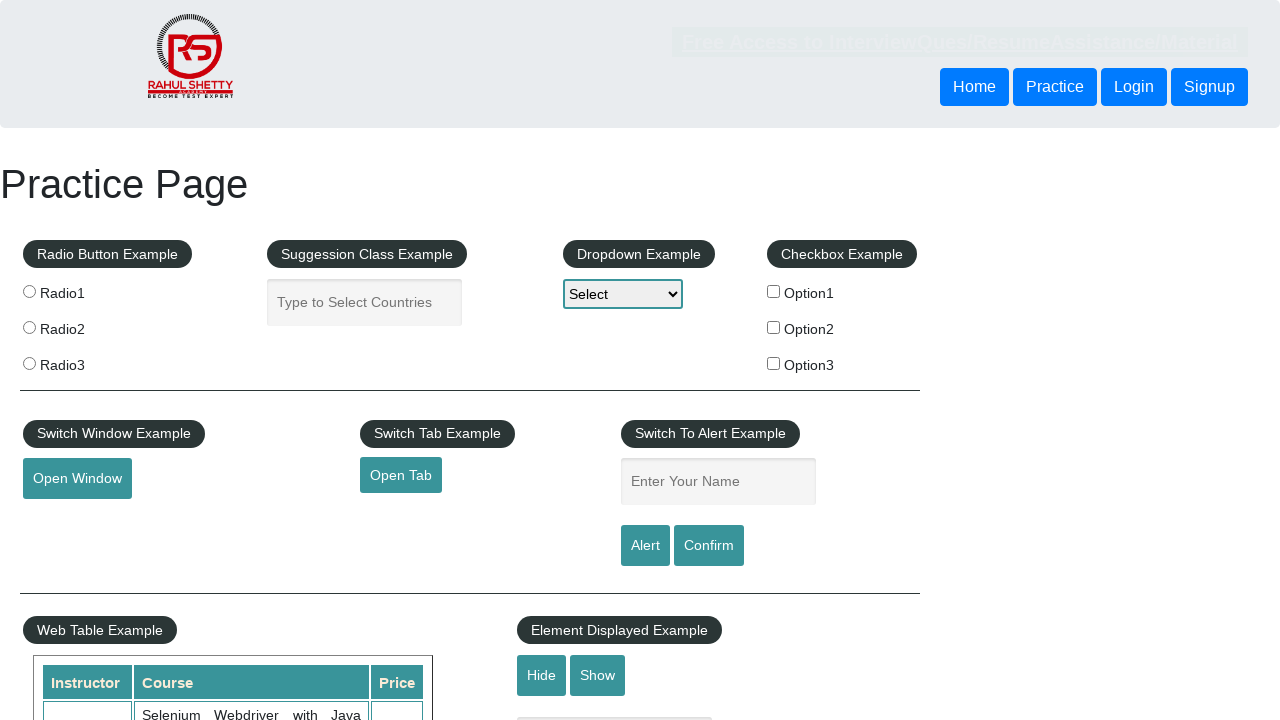

Selected first footer link
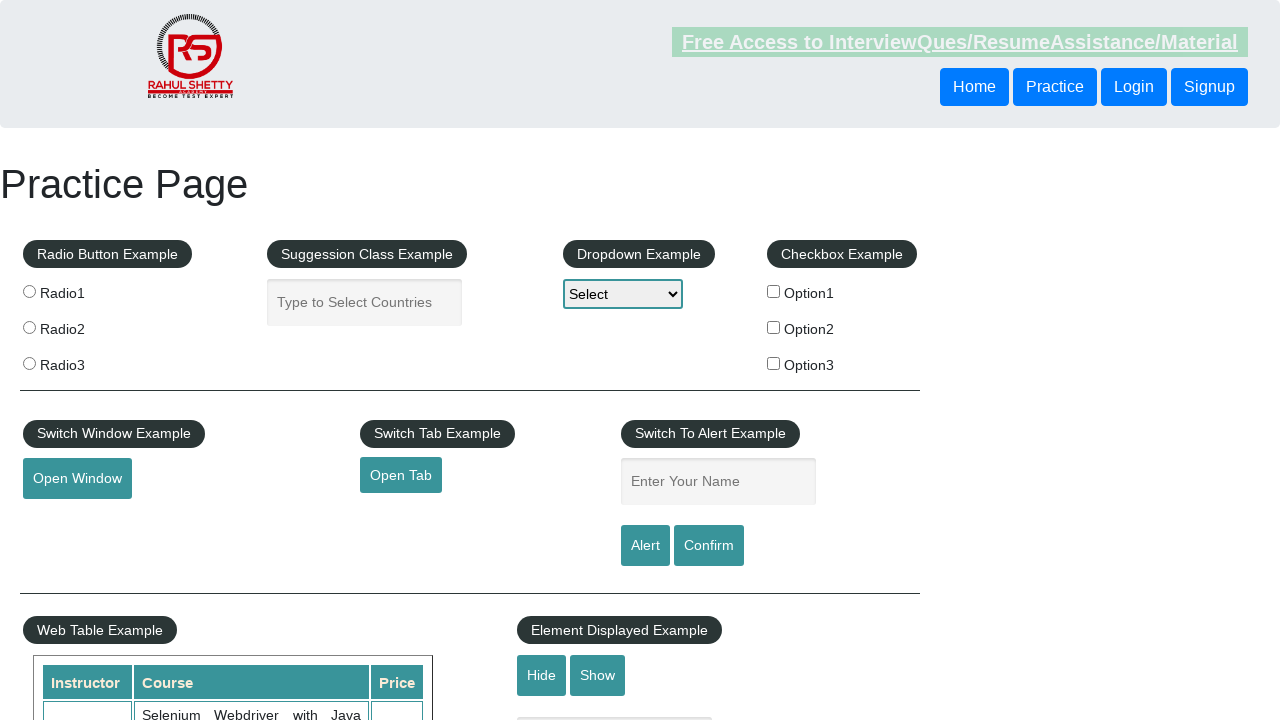

Verified first footer link has href attribute
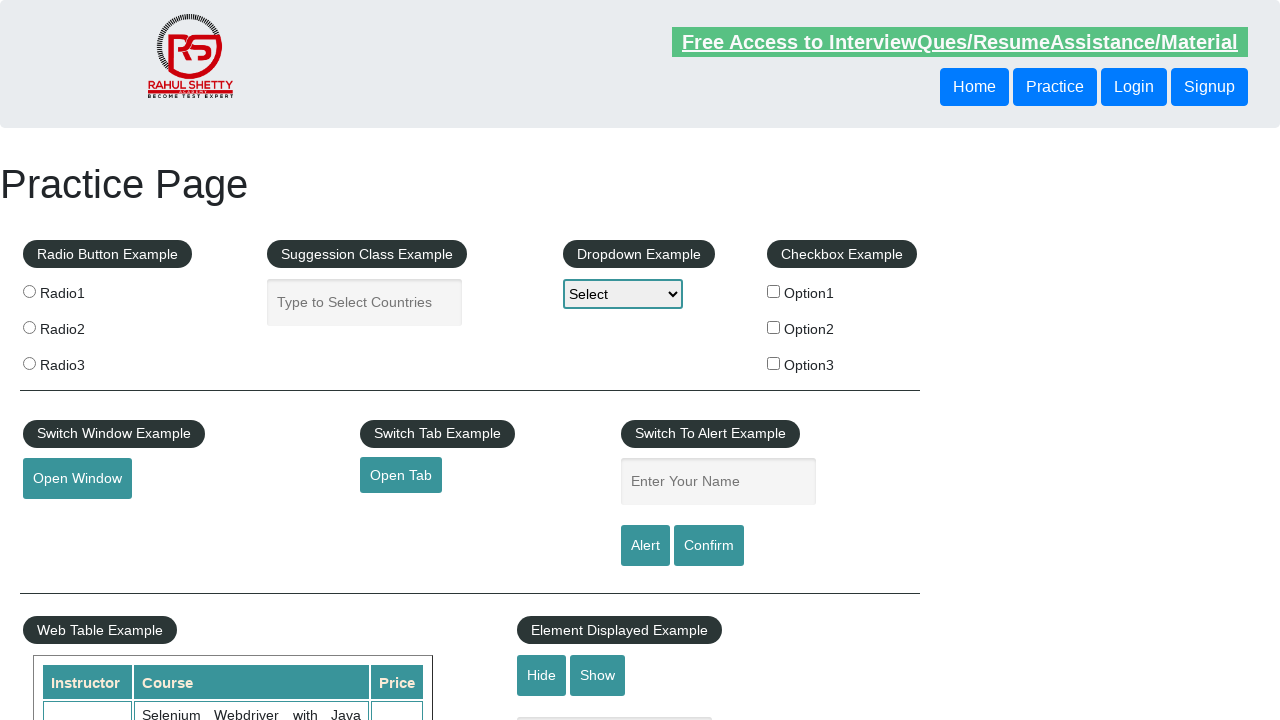

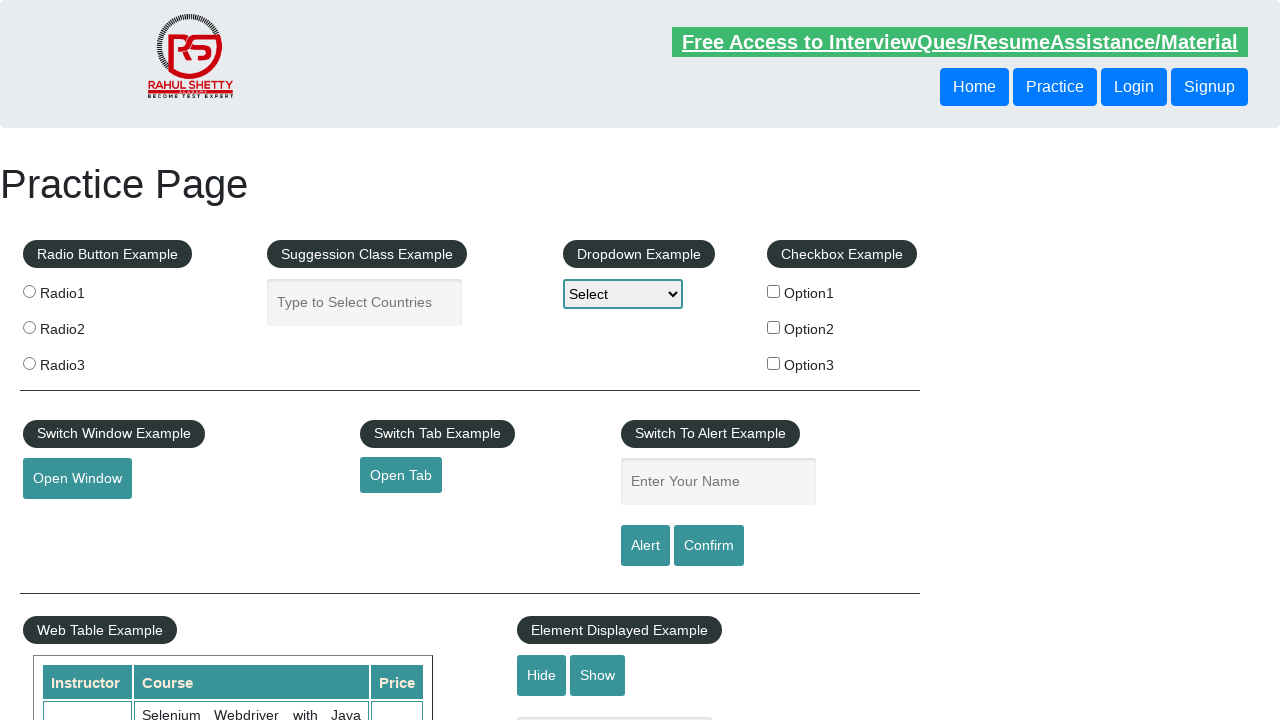